Tests mouse hover functionality by hovering over menu items to reveal submenus

Starting URL: https://demoqa.com/menu/

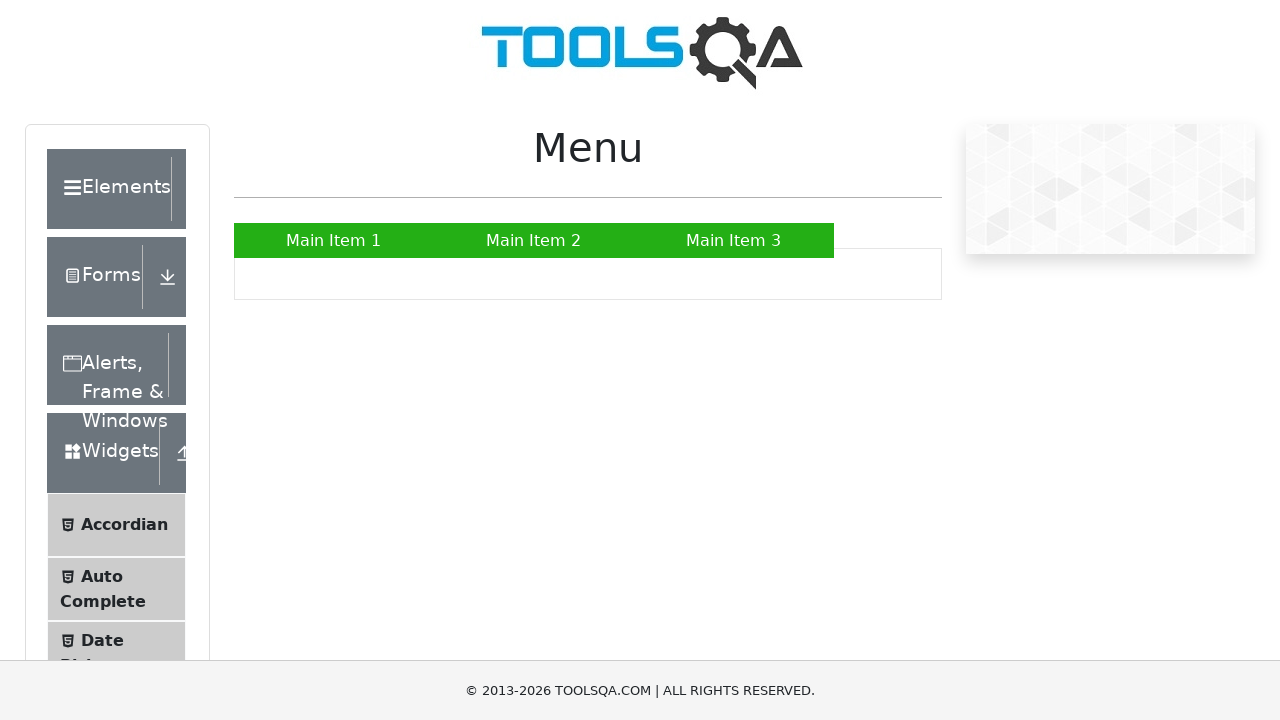

Hovered over 'Main Item 2' to reveal submenu at (534, 240) on a:has-text('Main Item 2')
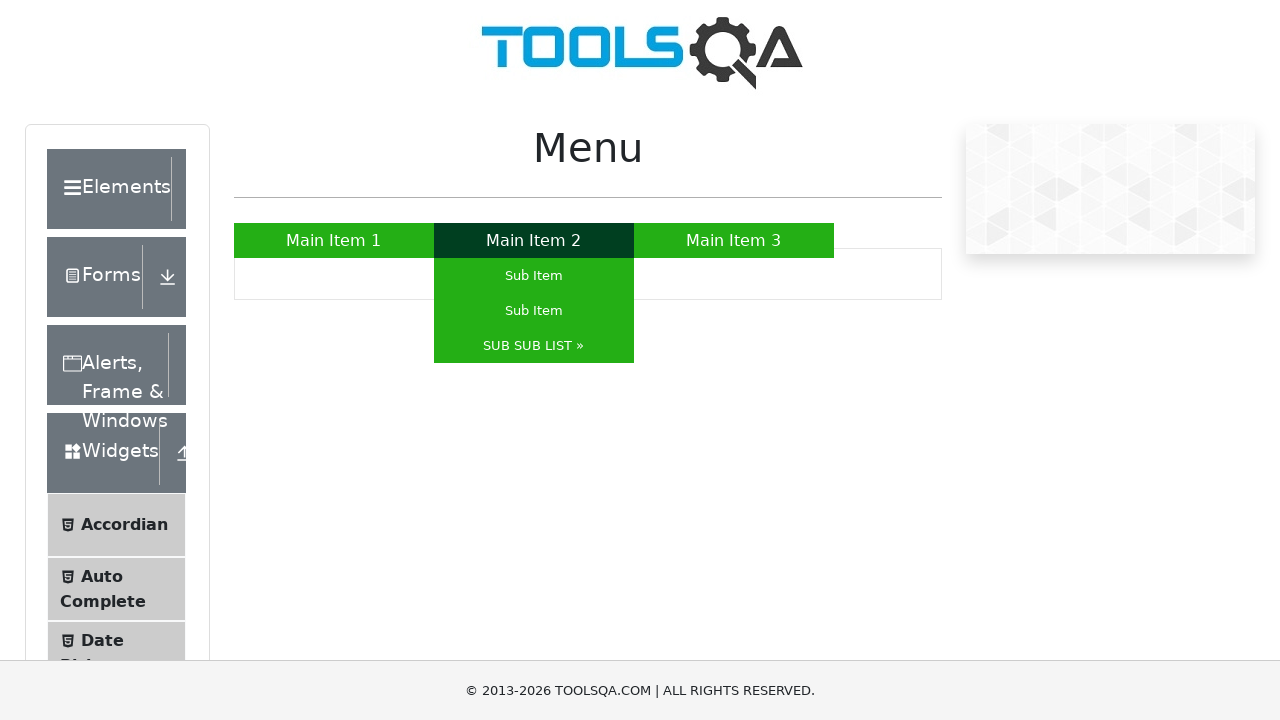

Hovered over 'SUB SUB LIST' submenu item at (534, 346) on a:has-text('SUB SUB LIST')
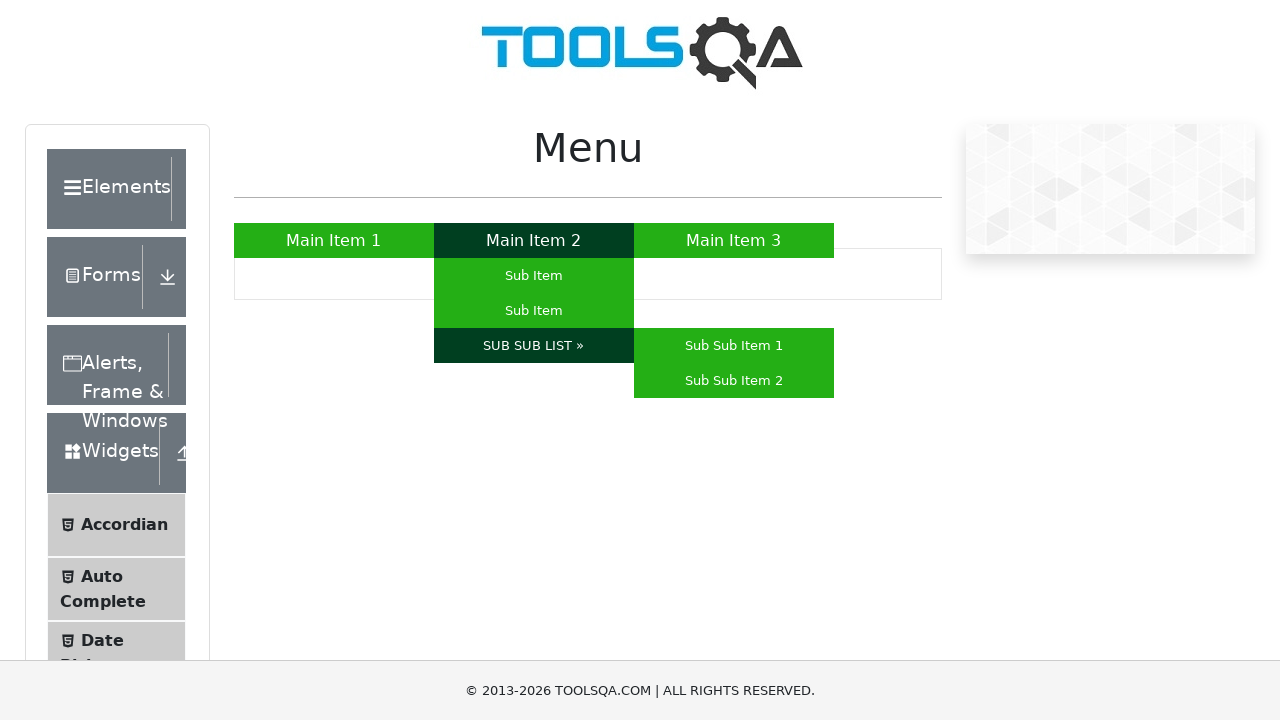

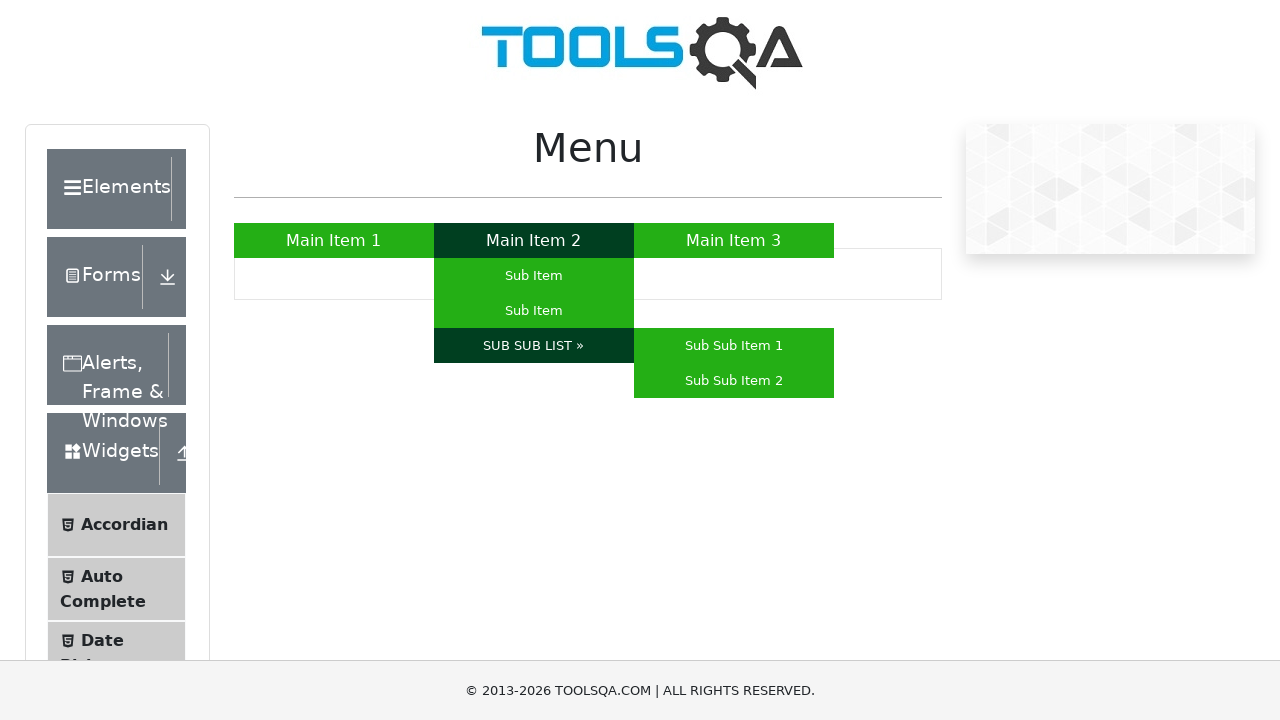